Closes a popup modal on the product page

Starting URL: https://www.urbanladder.com/bookshelf?src=explore_categories

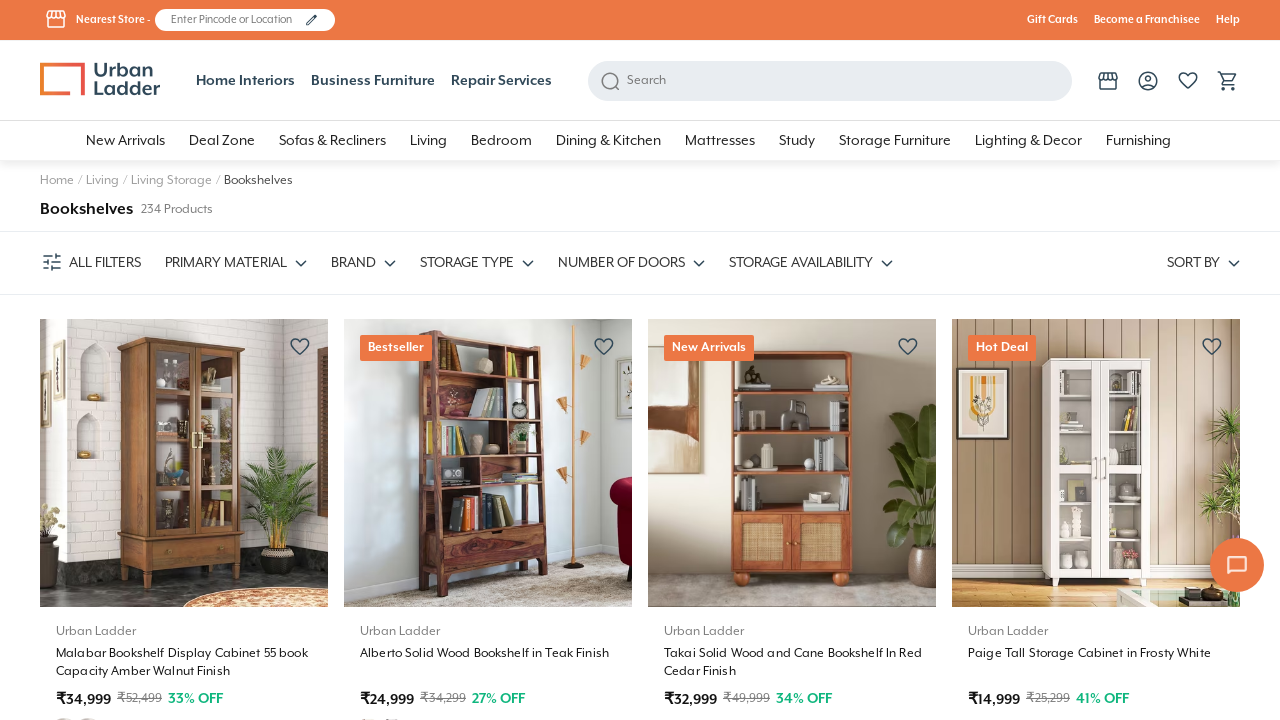

Navigated to Urban Ladder bookshelf product page
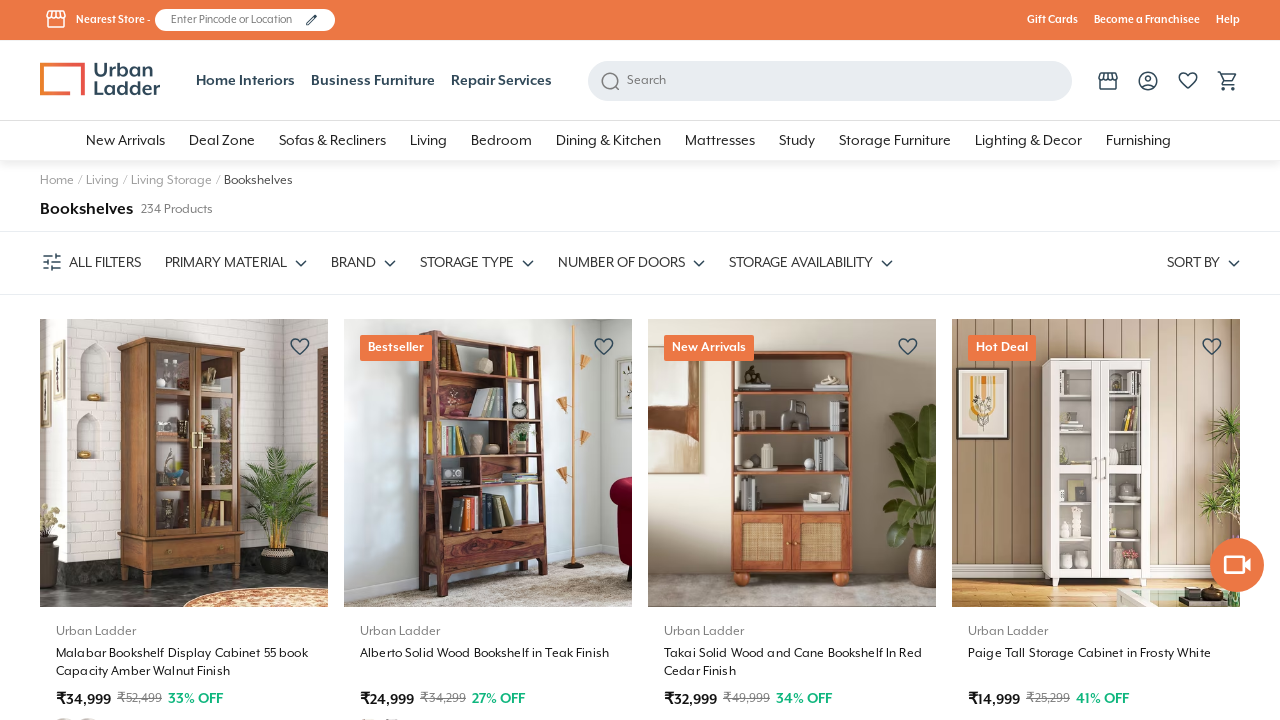

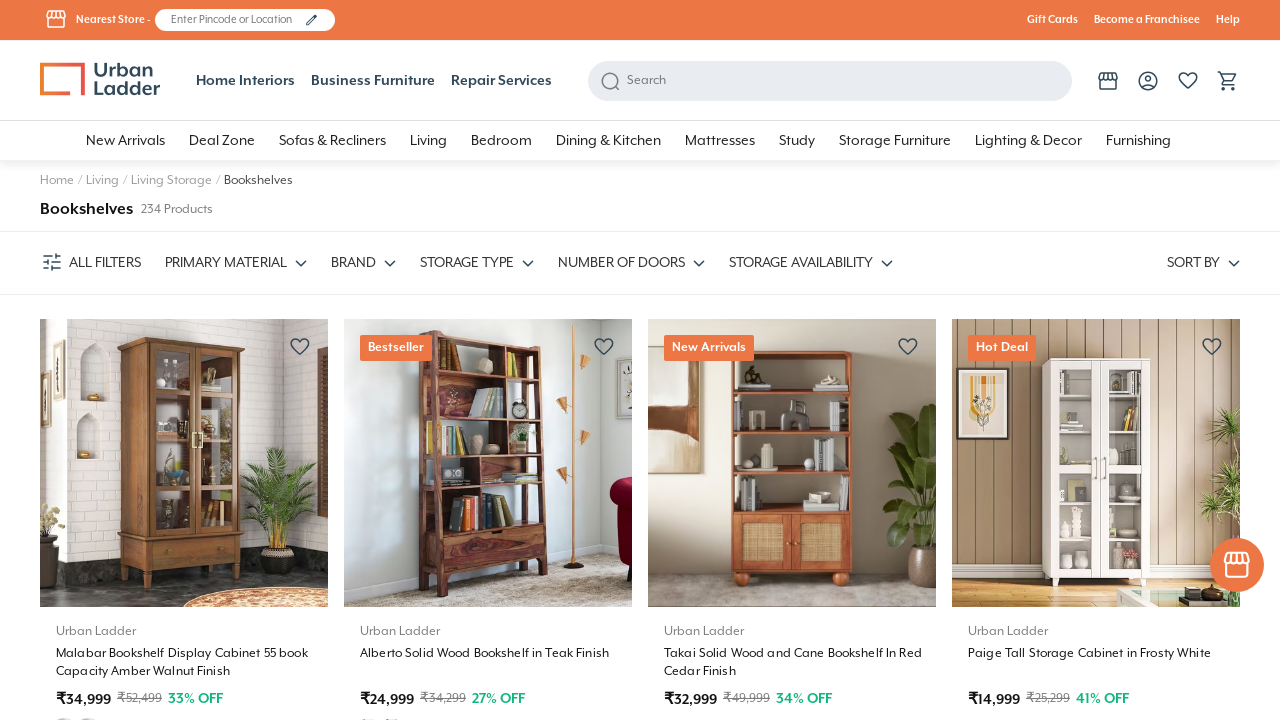